Tests hover functionality by navigating to the hovers page, hovering over an image element, and verifying that user information appears on hover

Starting URL: https://the-internet.herokuapp.com/

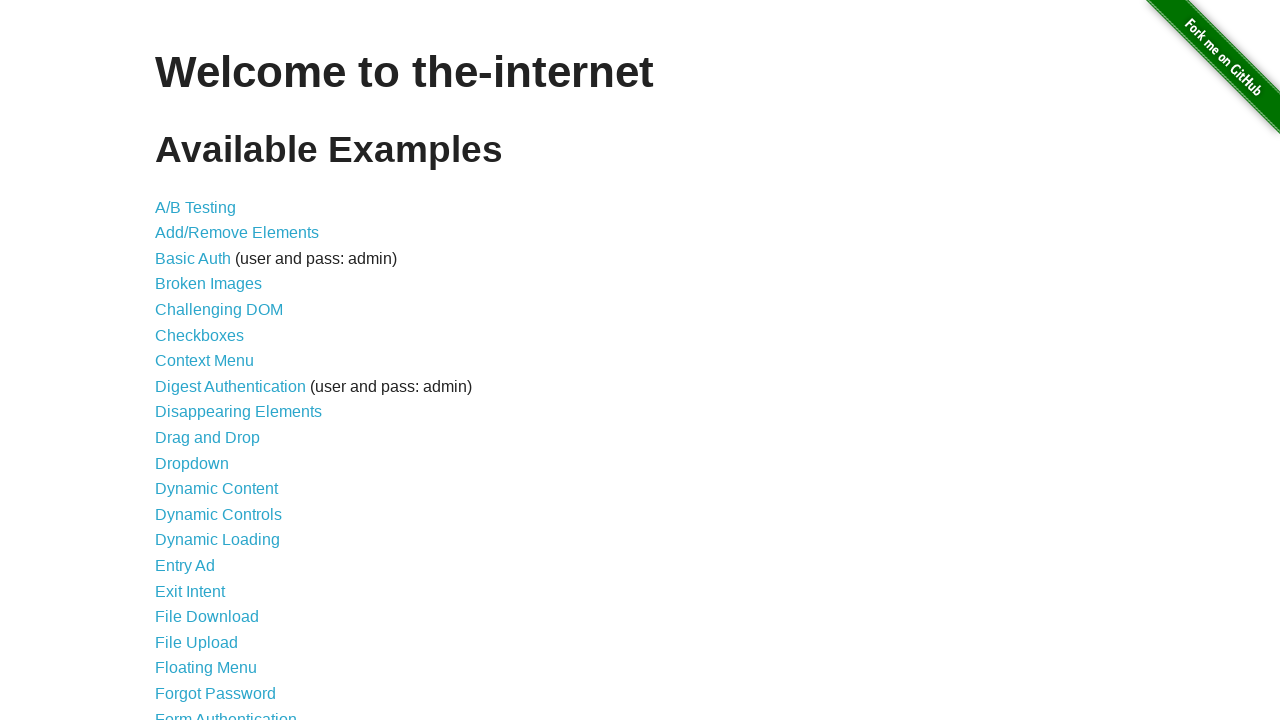

Clicked on hovers link to navigate to hovers page at (180, 360) on a[href='/hovers']
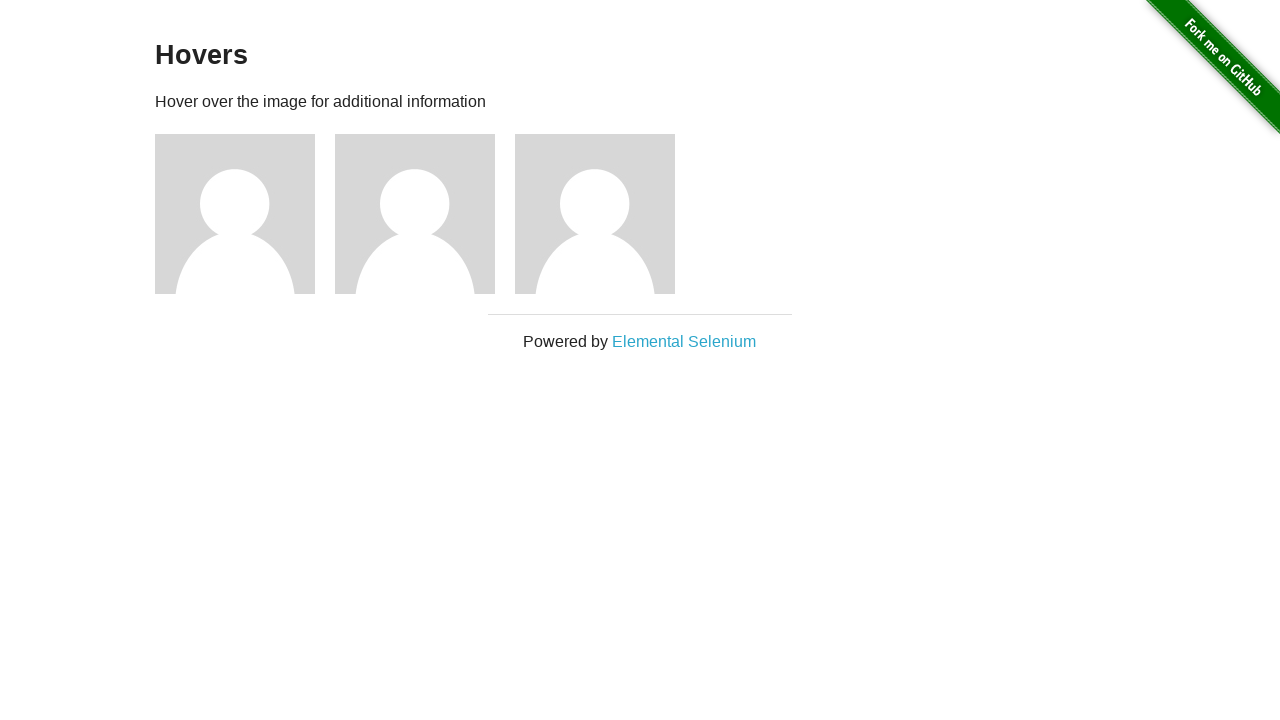

Hovered over the first image element at (235, 214) on xpath=//div[@class='example']//div[1]//img[1]
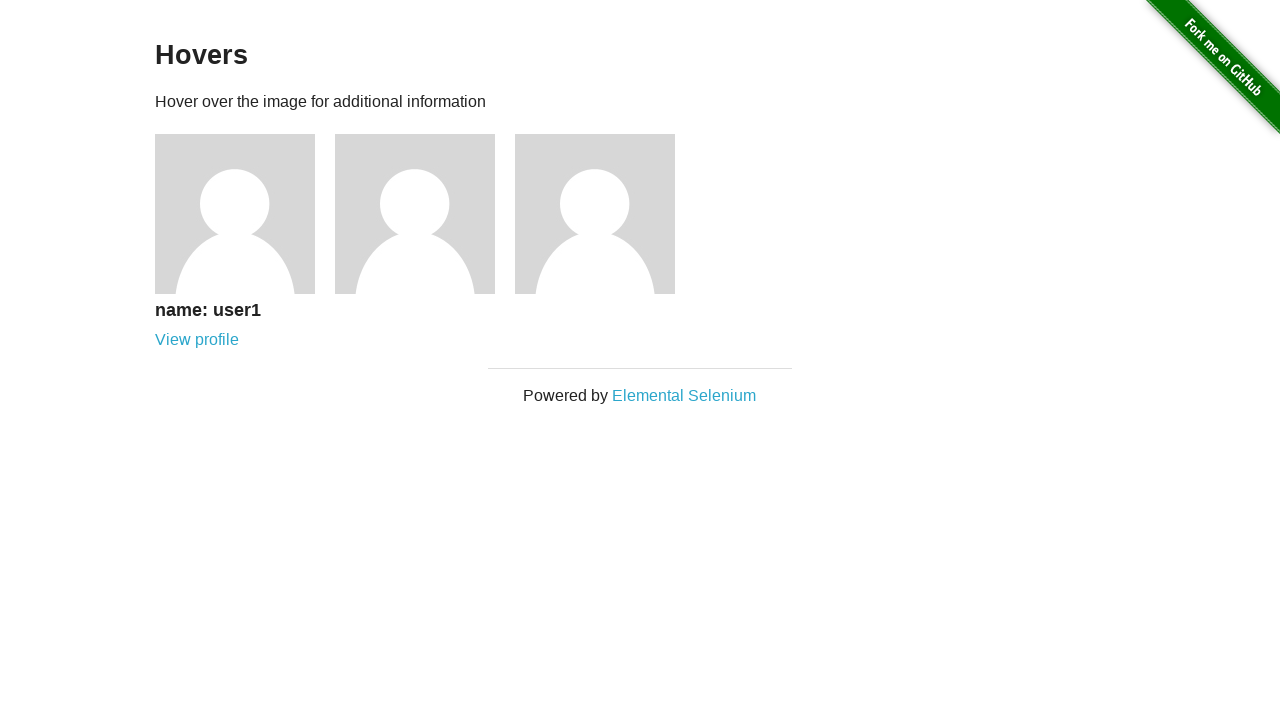

Verified user information appeared on hover - 'name: user1' text is visible
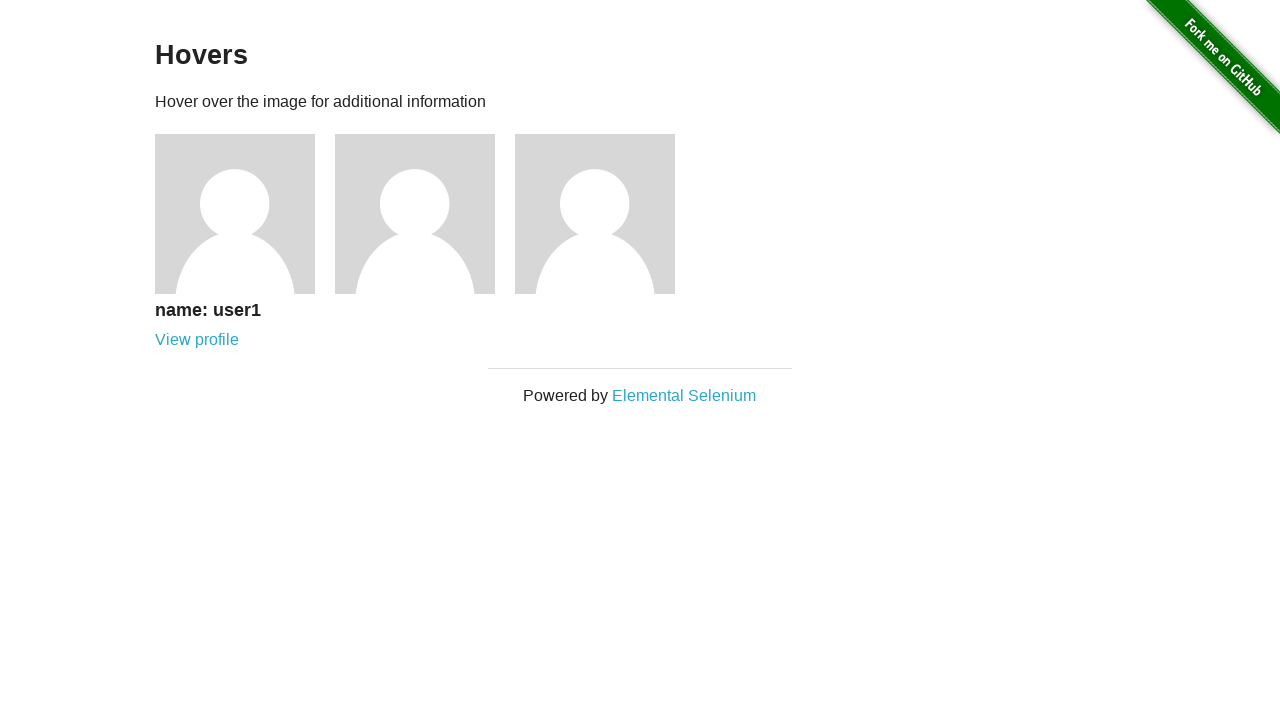

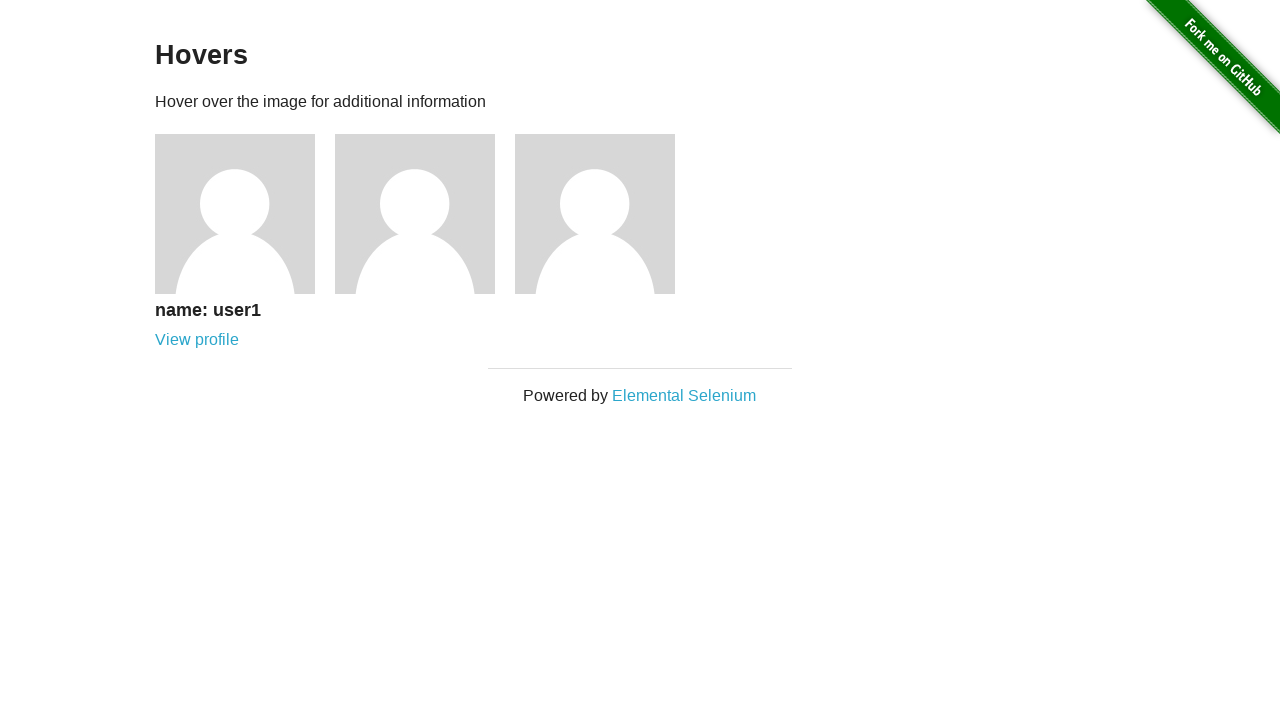